Tests form validation by submitting a badly formatted email and verifying a "Wrong format" error message appears

Starting URL: https://mint.poap.studio/version-72bms/index-20/customdemoflow05

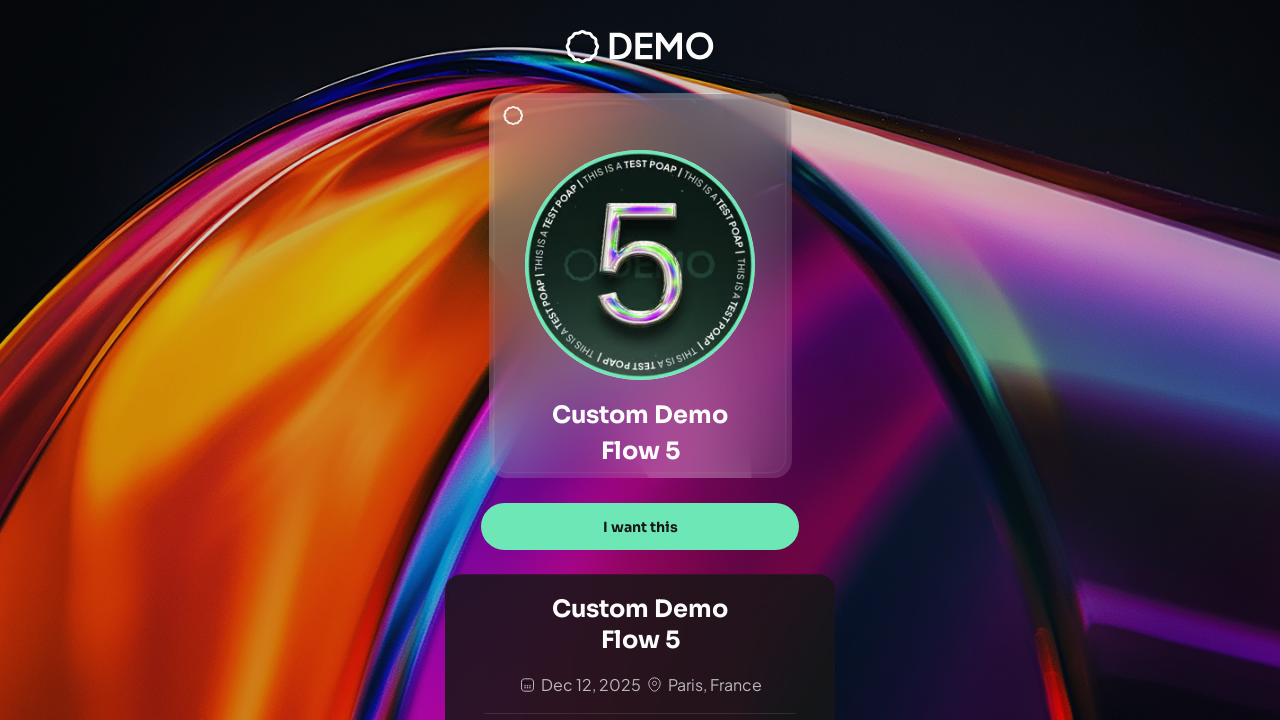

Waited for page to reach network idle state
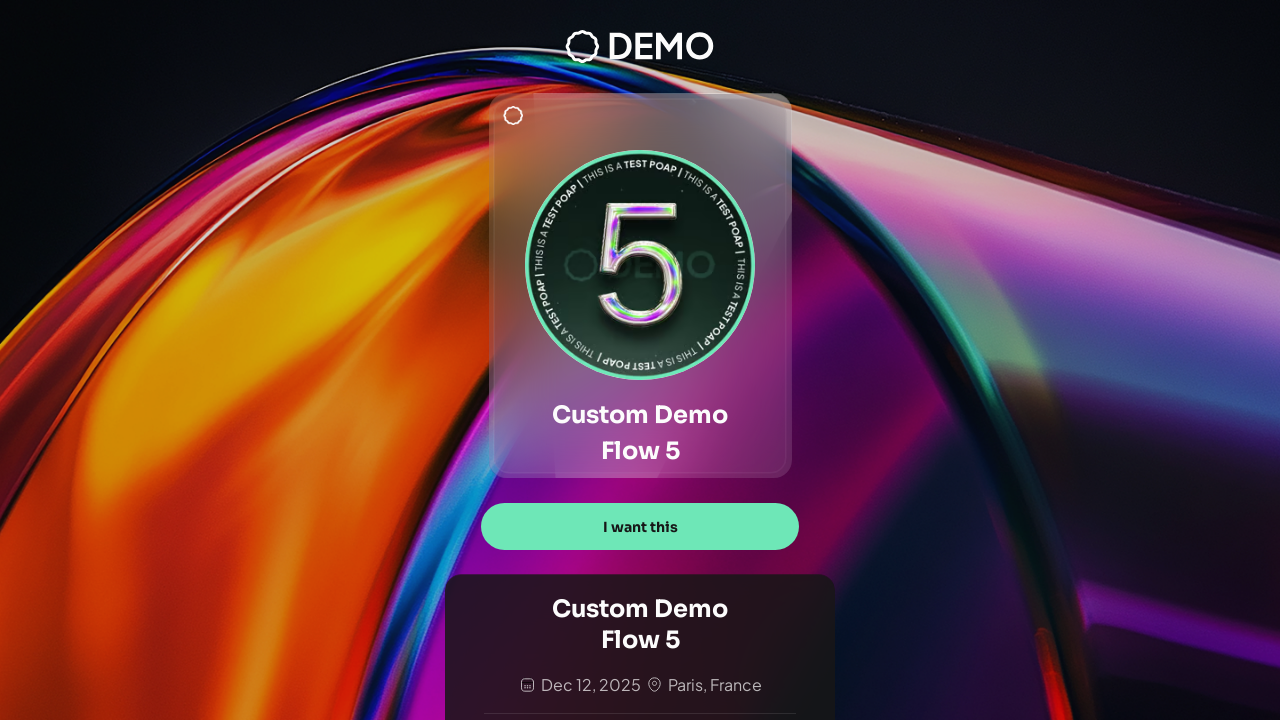

Waited 2 seconds for page to fully load
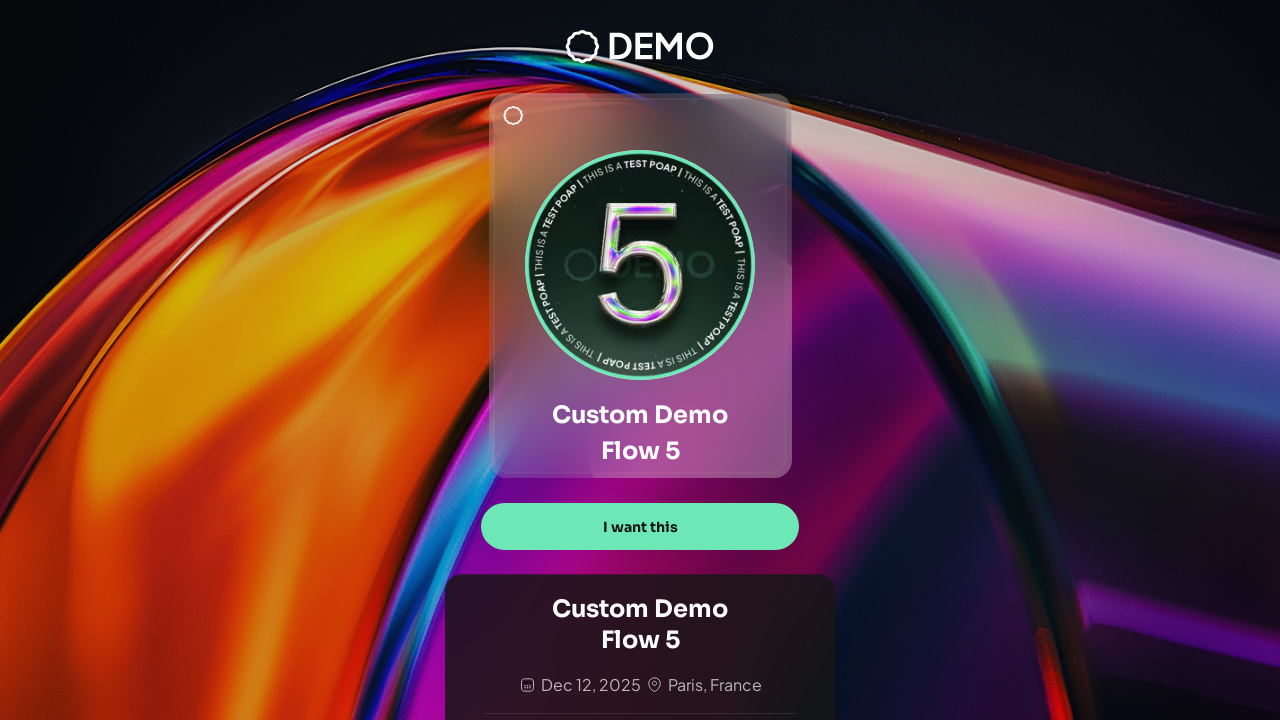

Clicked 'I want this' button at (640, 527) on text="I want this"
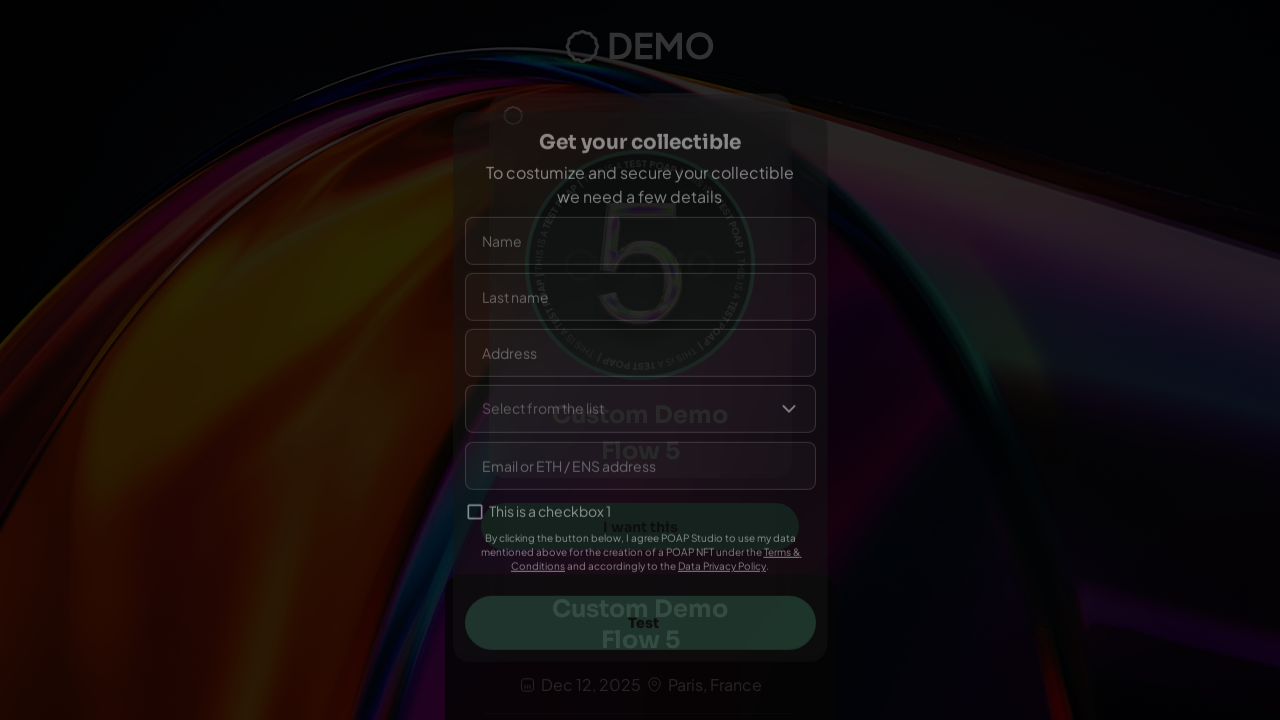

Waited 1.5 seconds after clicking 'I want this' button
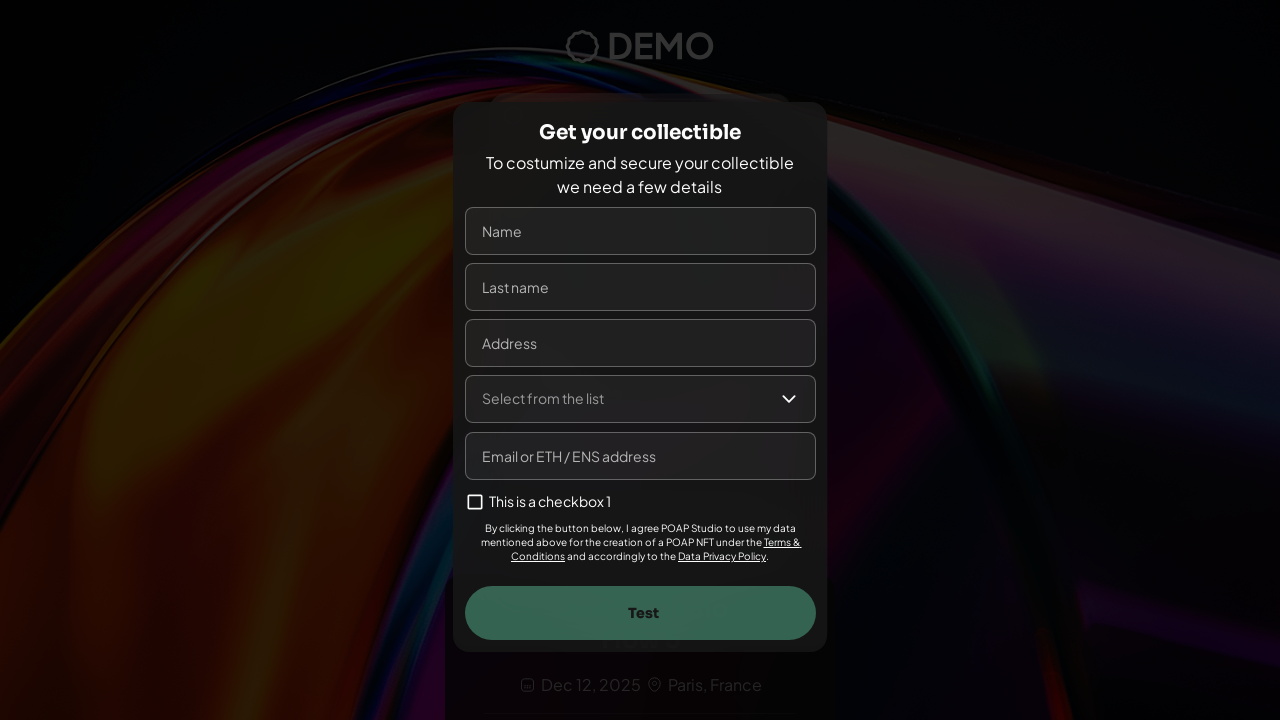

Filled name field with 'Juan Carlos' on input[name="name"], input[placeholder*="Name"], input[placeholder*="name"]
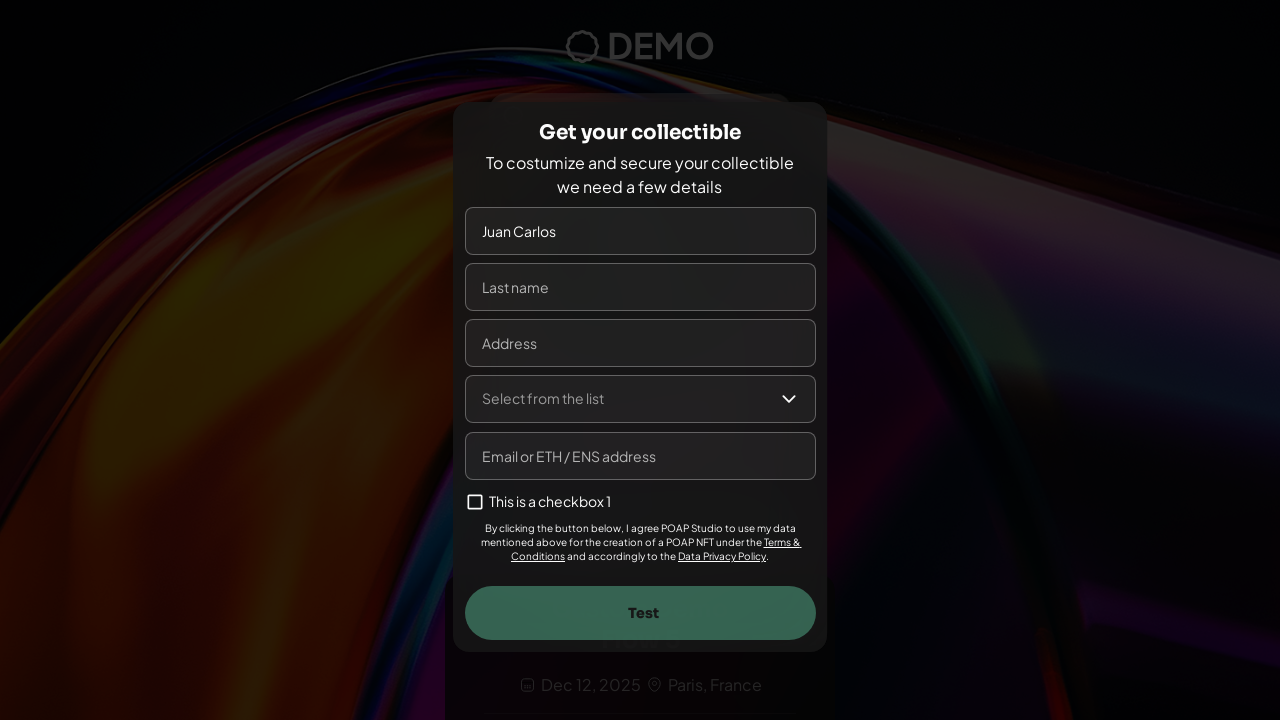

Filled last name field with 'Rodríguez' on input[name="lastname"], input[name="lastName"], input[placeholder*="Last"], inpu
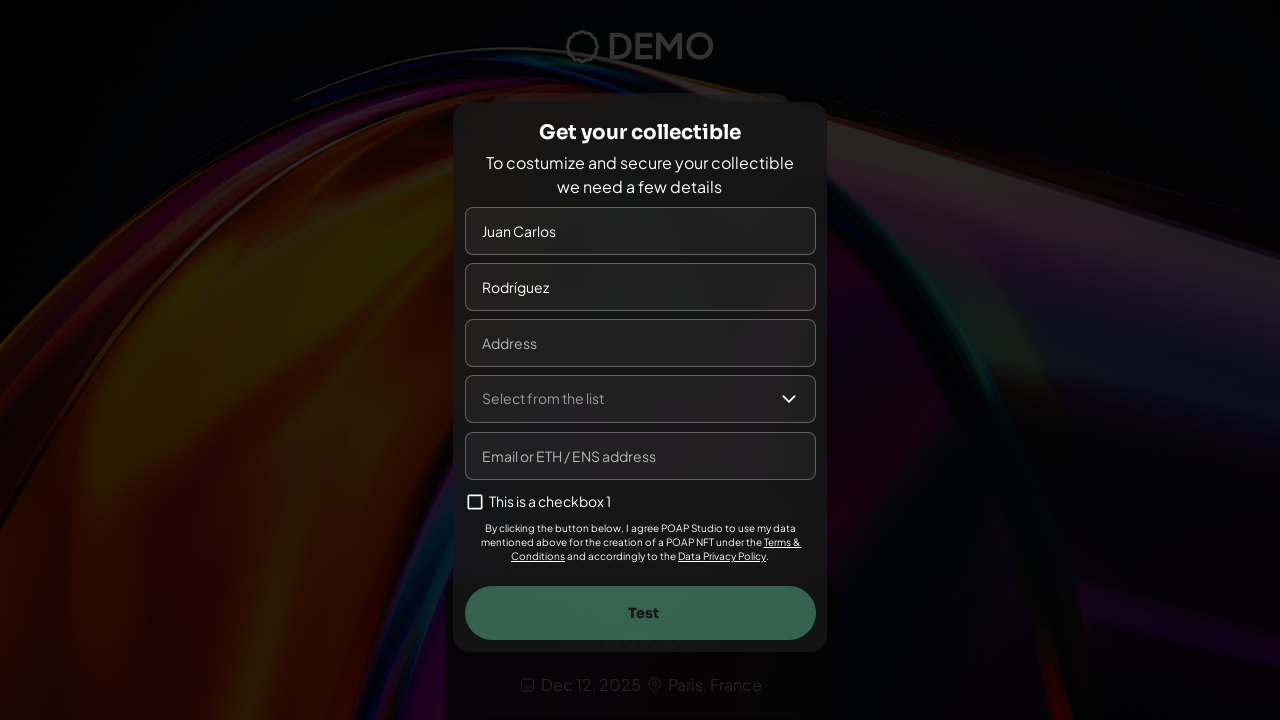

Filled address field with '123 Main Street, Apt 4B' on input[name="address"], input[placeholder*="Address"], input[placeholder*="addres
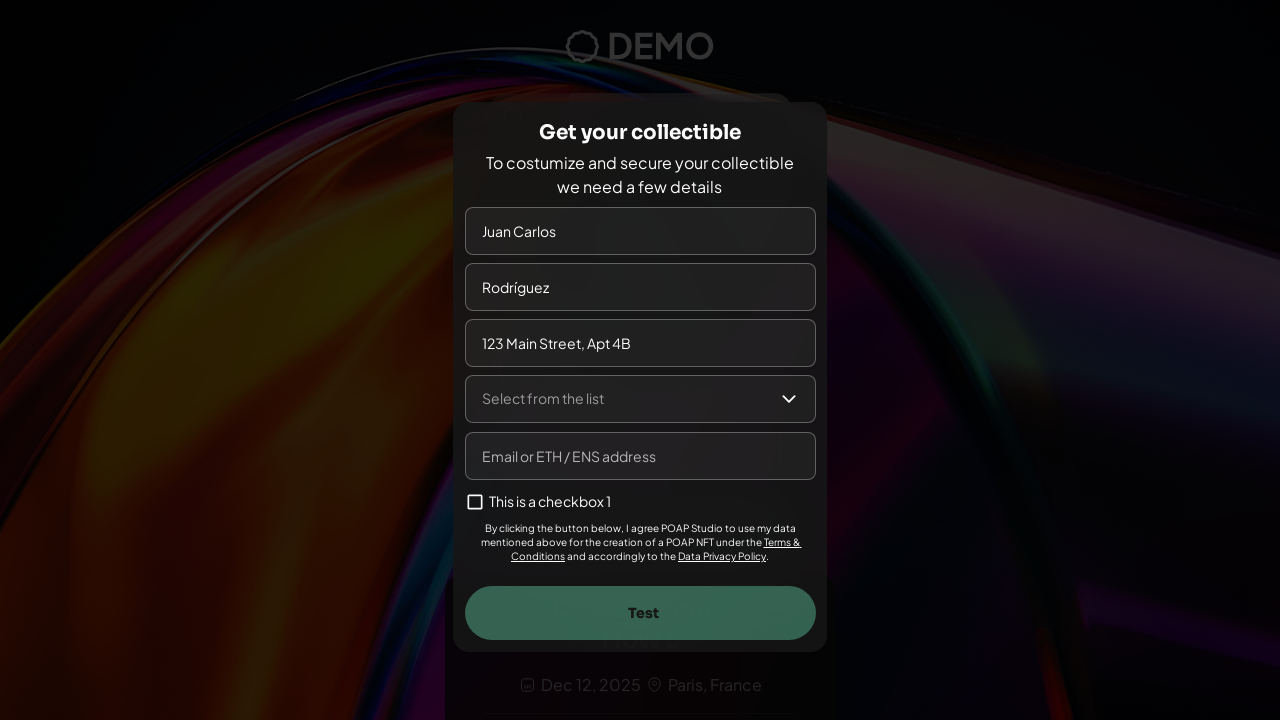

Clicked dropdown to open list of options at (542, 398) on text="Select from the list"
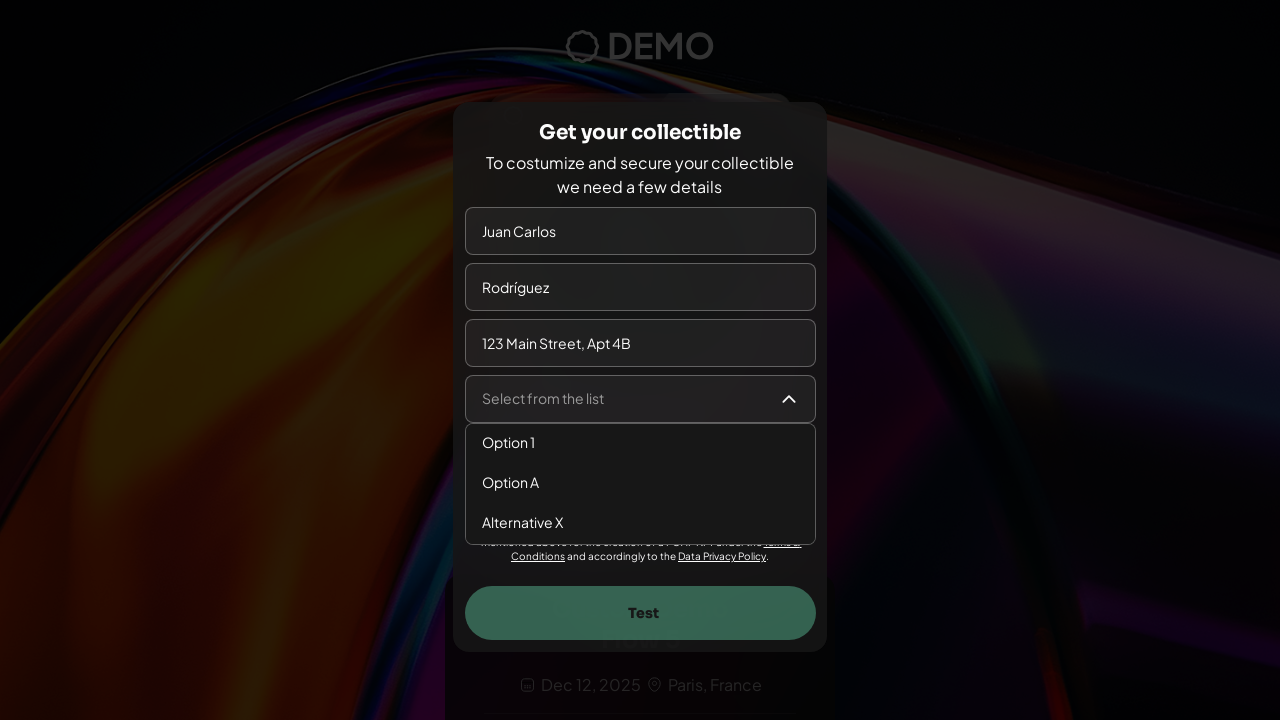

Waited for dropdown to open
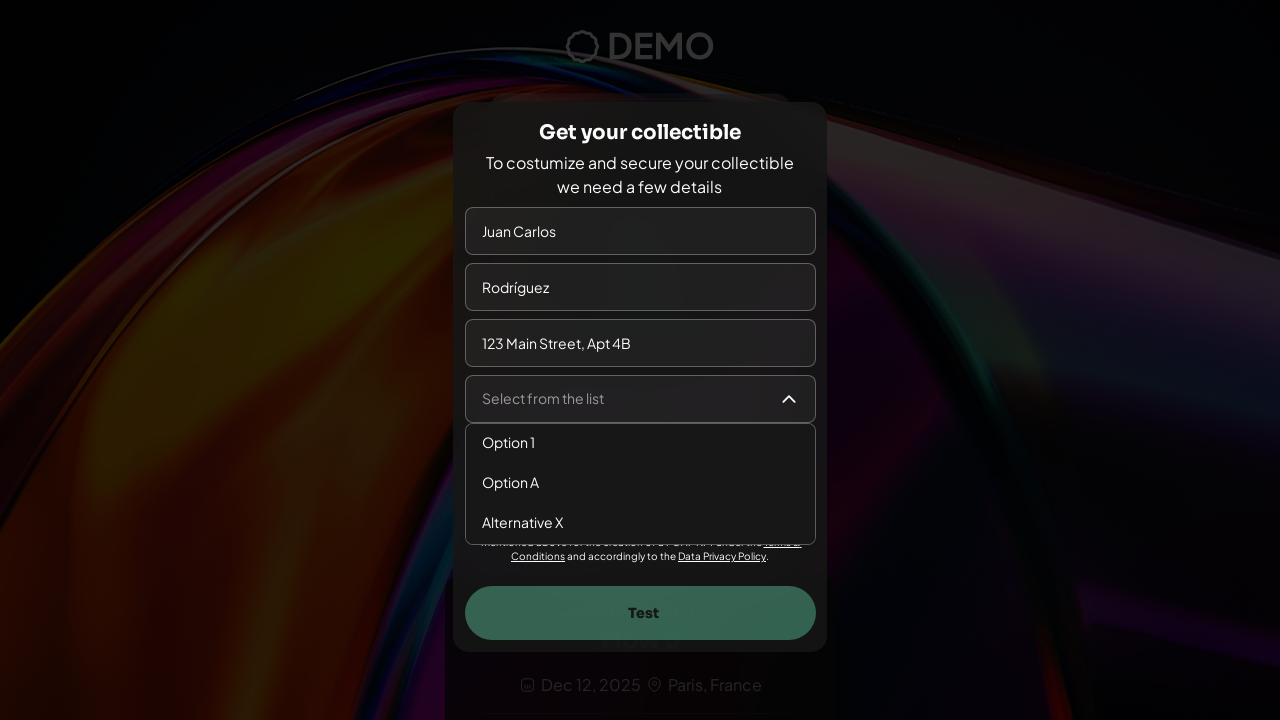

Selected 'Option 1' from dropdown at (508, 442) on text="Option 1"
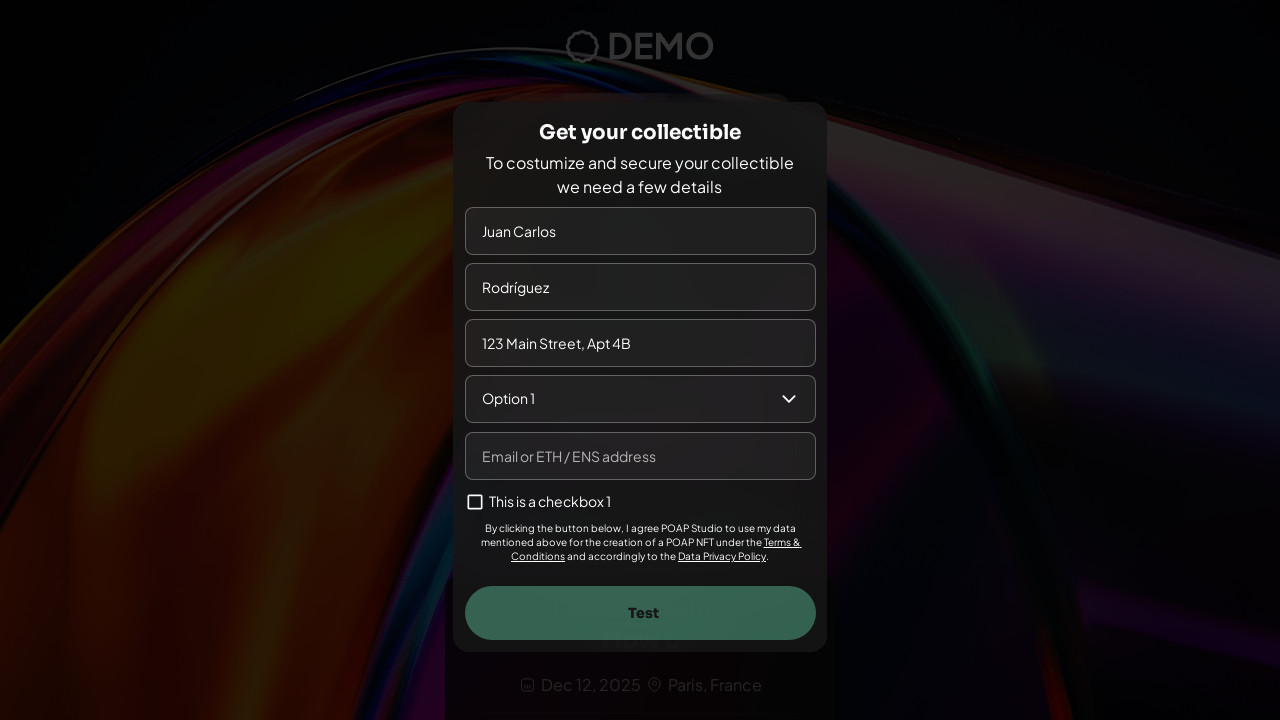

Waited for dropdown selection to process
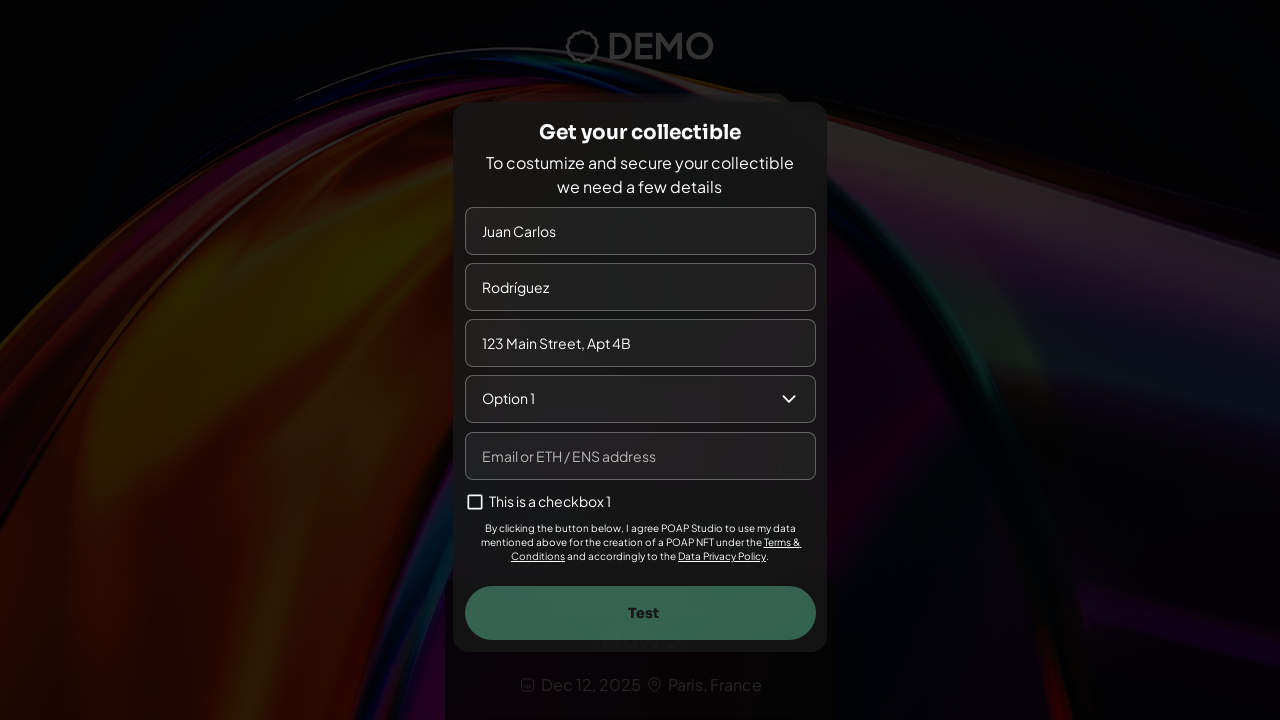

Filled email field with badly formatted email 'notanemail' on input[name="email"], input[type="email"], input[placeholder*="Email"], input[pla
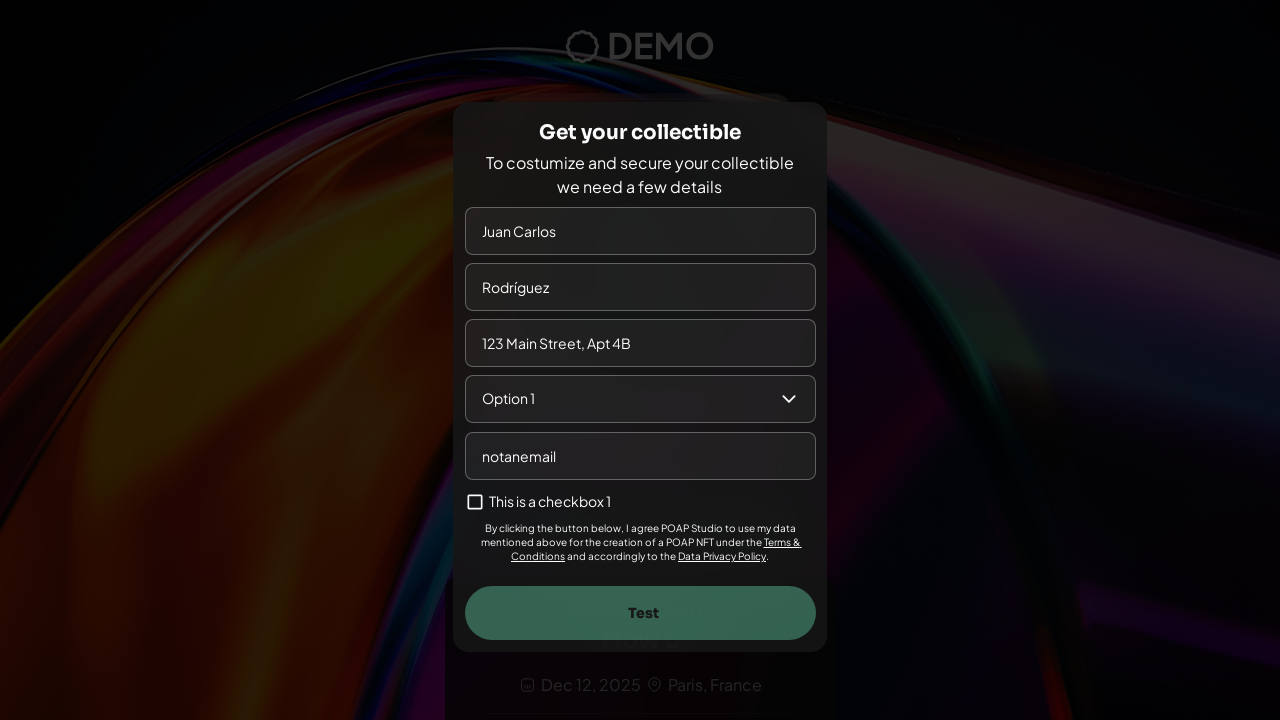

Waited 500ms after filling email field
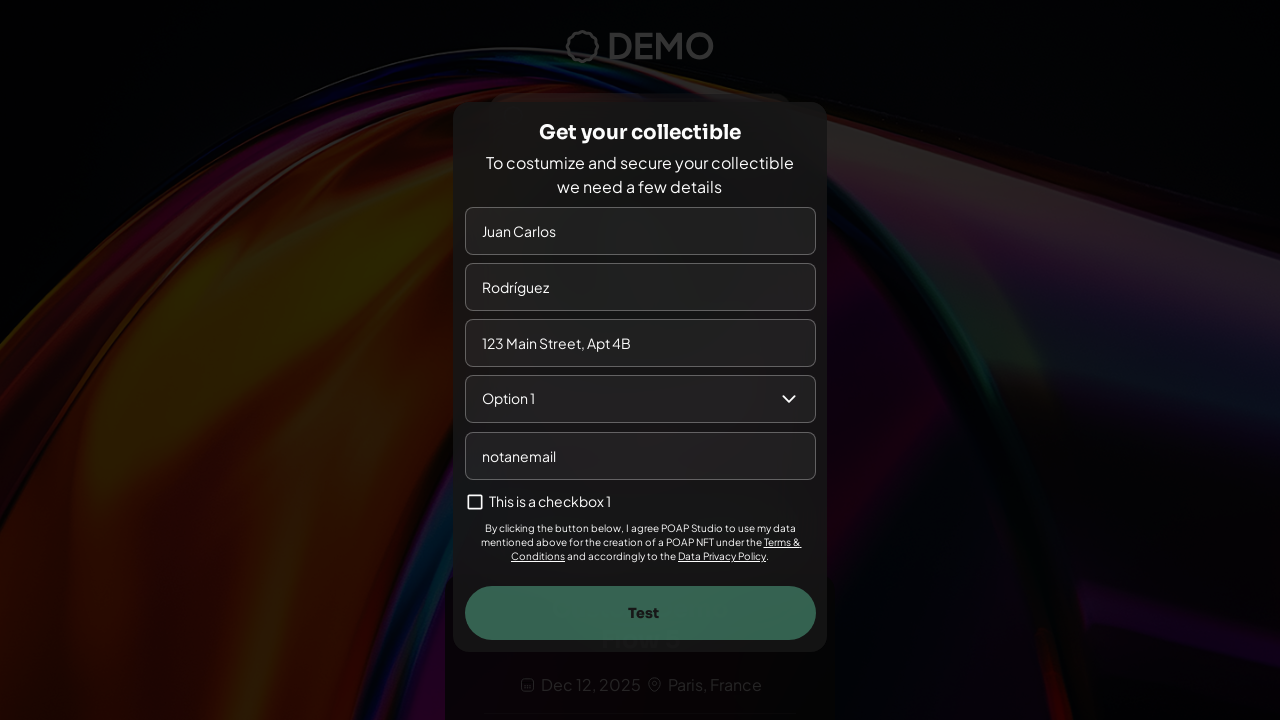

Clicked Test button to submit form at (643, 613) on text="Test"
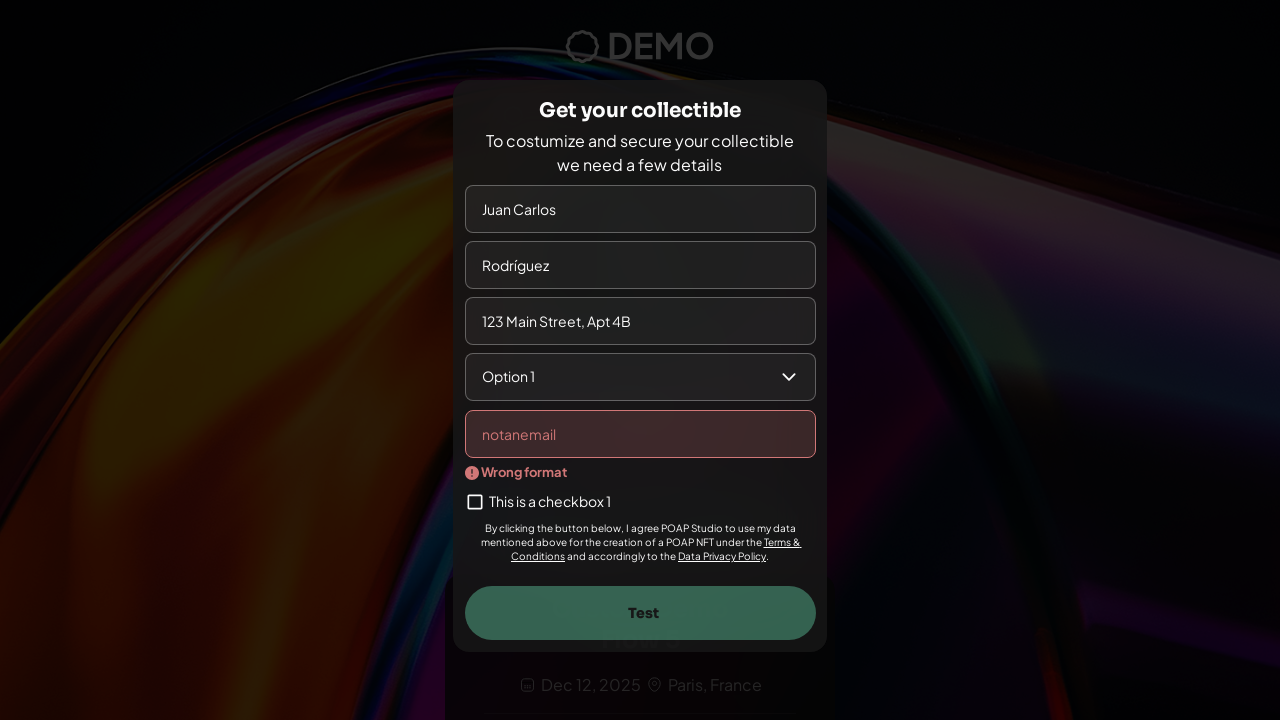

Waited 3 seconds for form validation response
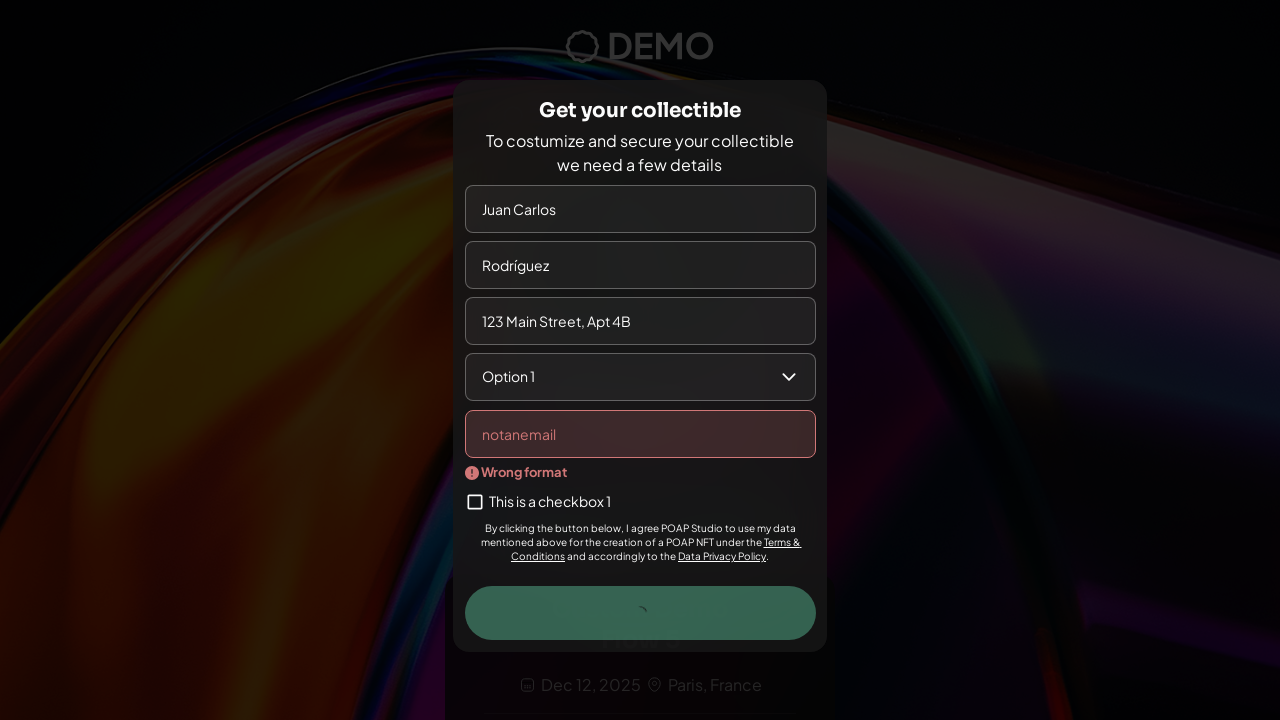

Verified 'Wrong format' error message appeared for invalid email
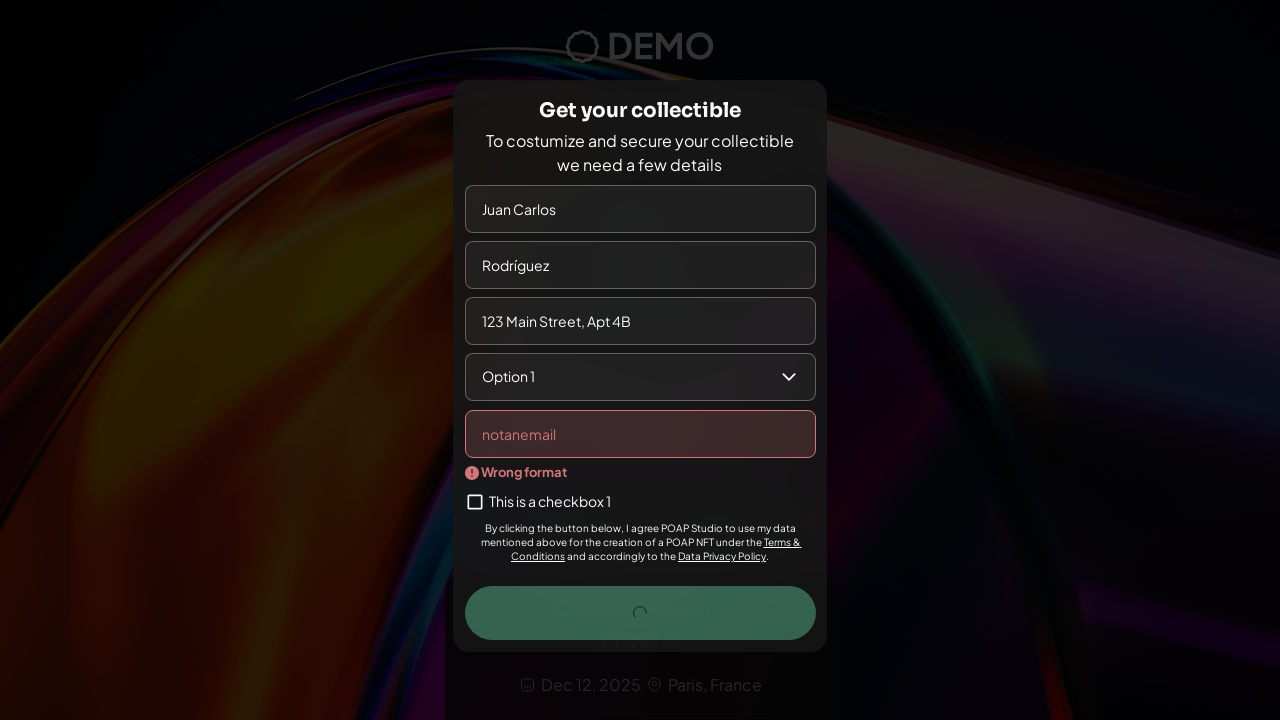

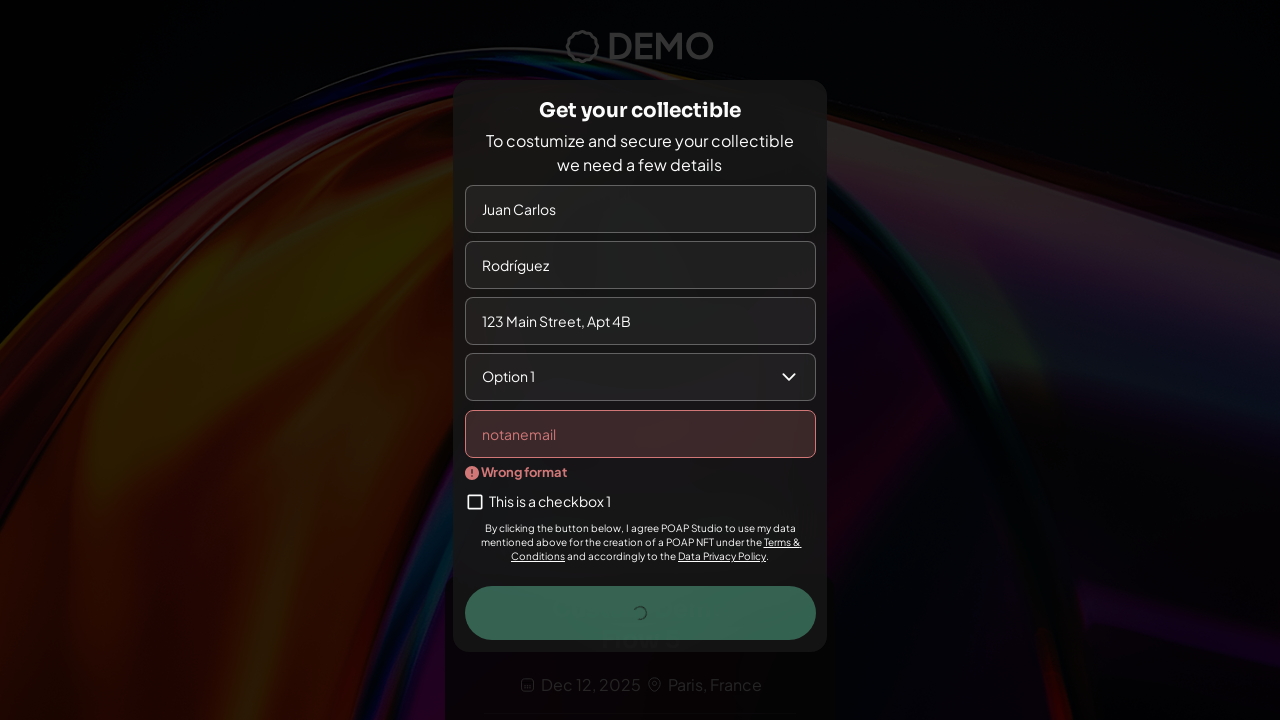